Tests the jQuery UI Datepicker widget by navigating to the demo page, opening the datepicker, clicking the next month button, and iterating through calendar dates

Starting URL: https://jqueryui.com

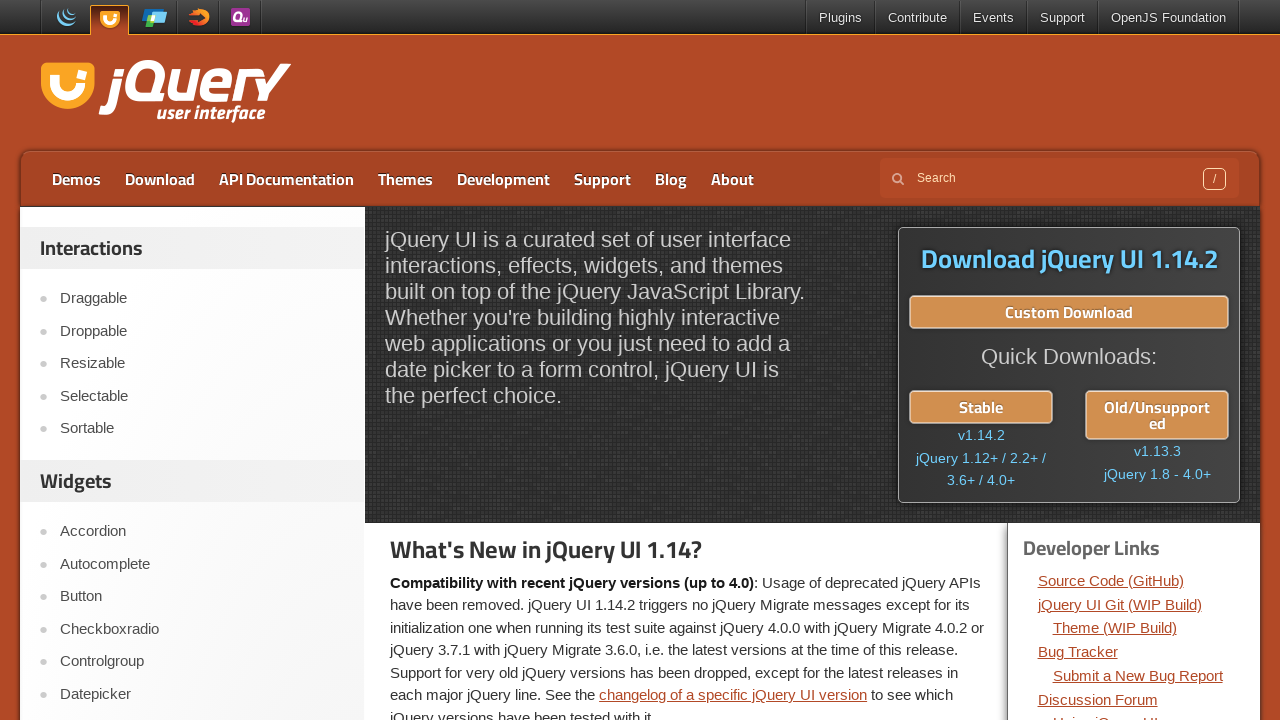

Clicked on Datepicker link in the navigation at (202, 694) on text=Datepicker
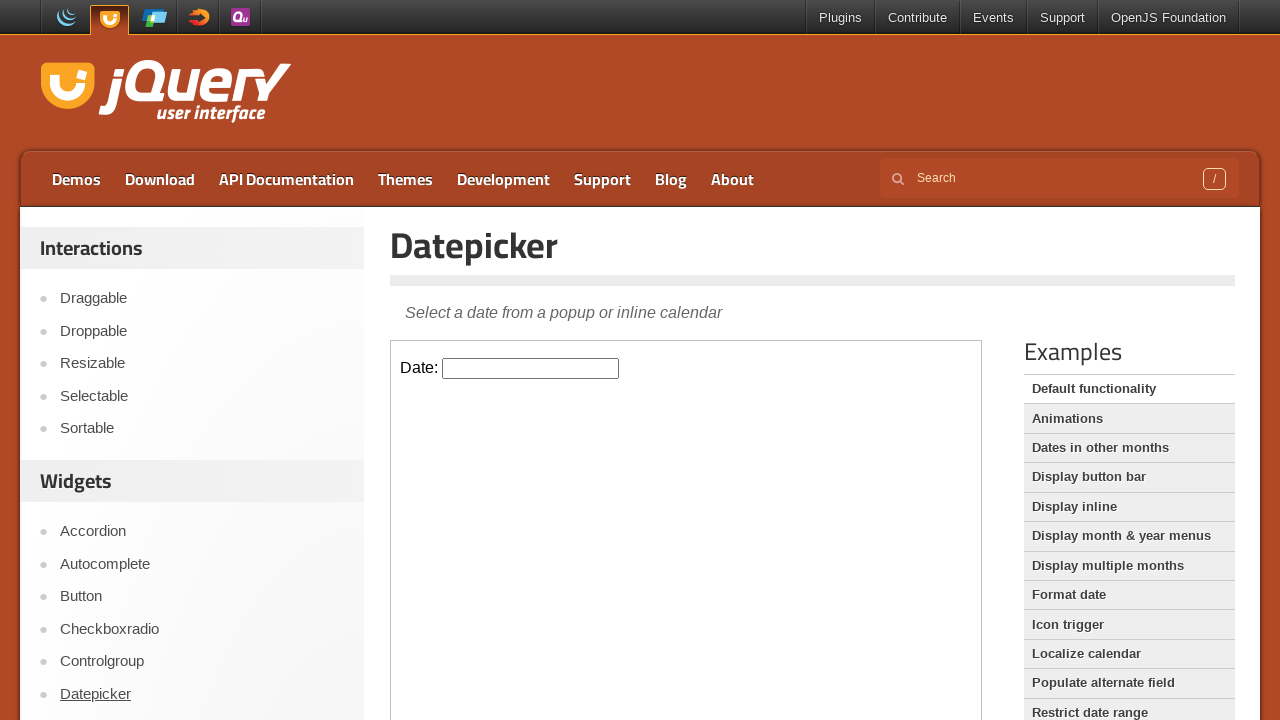

Demo page loaded (networkidle)
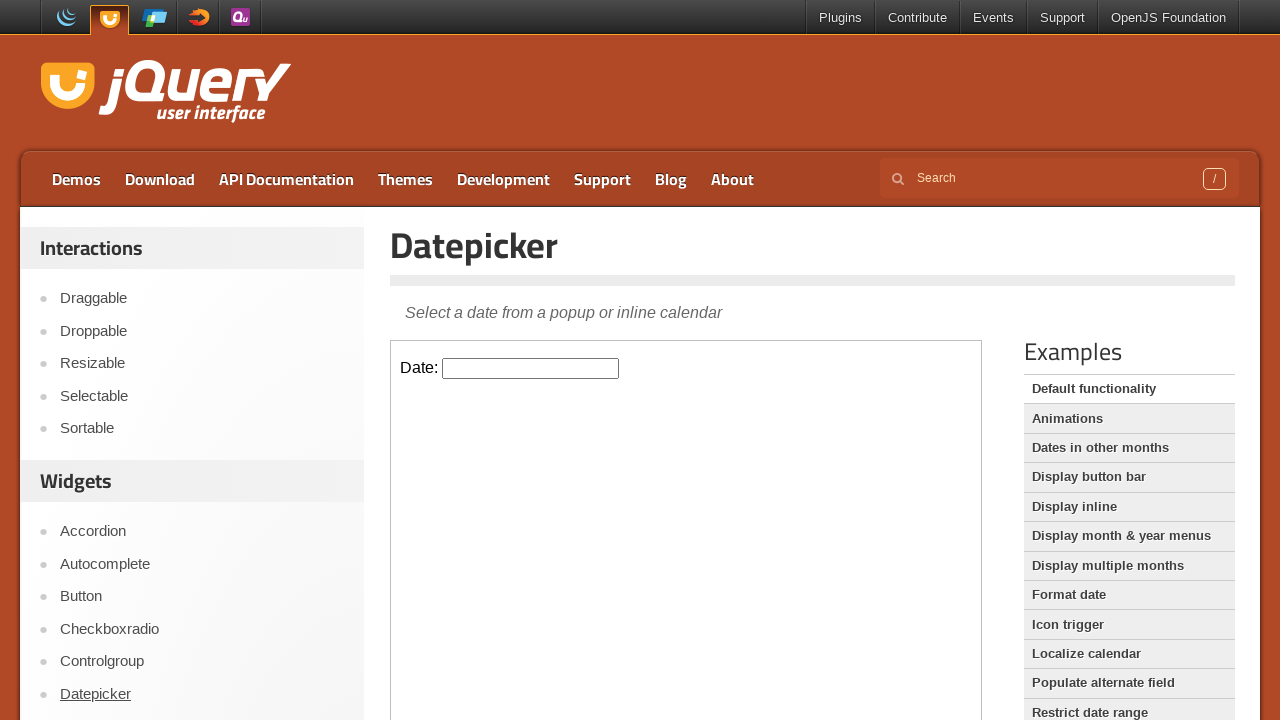

Located the demo iframe
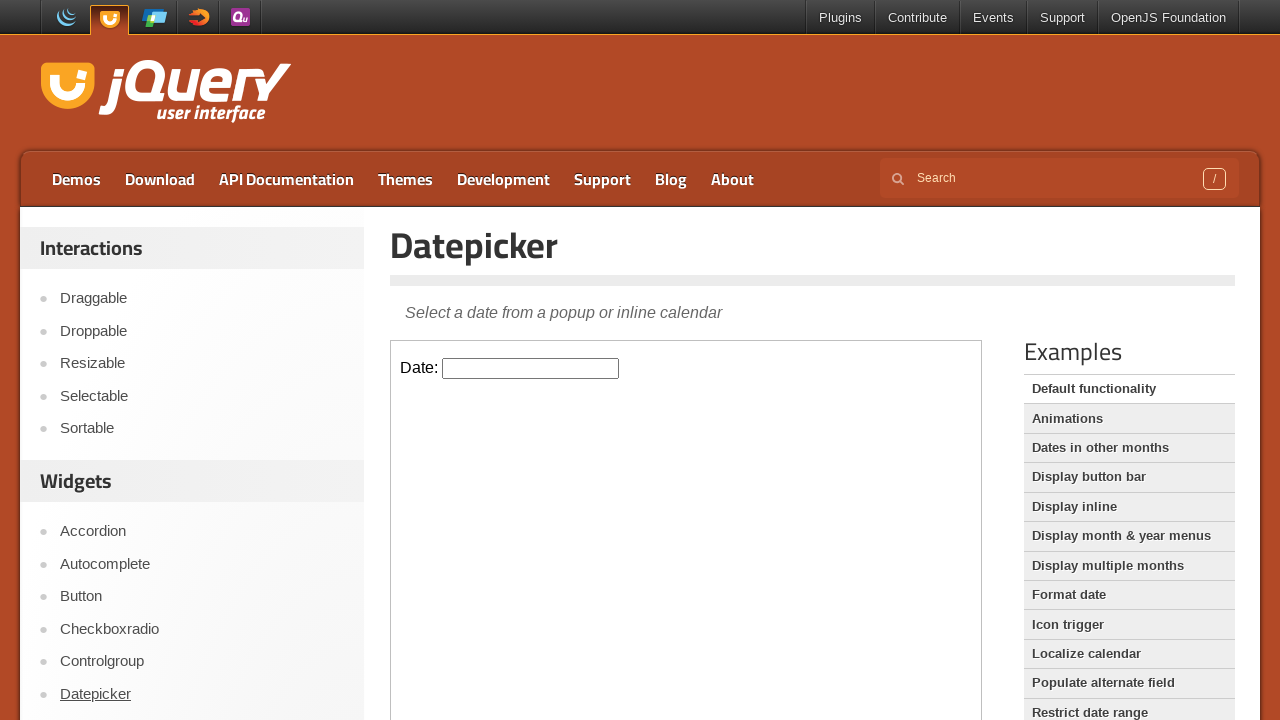

Clicked on the datepicker input to open the calendar at (531, 368) on iframe.demo-frame >> nth=0 >> internal:control=enter-frame >> #datepicker
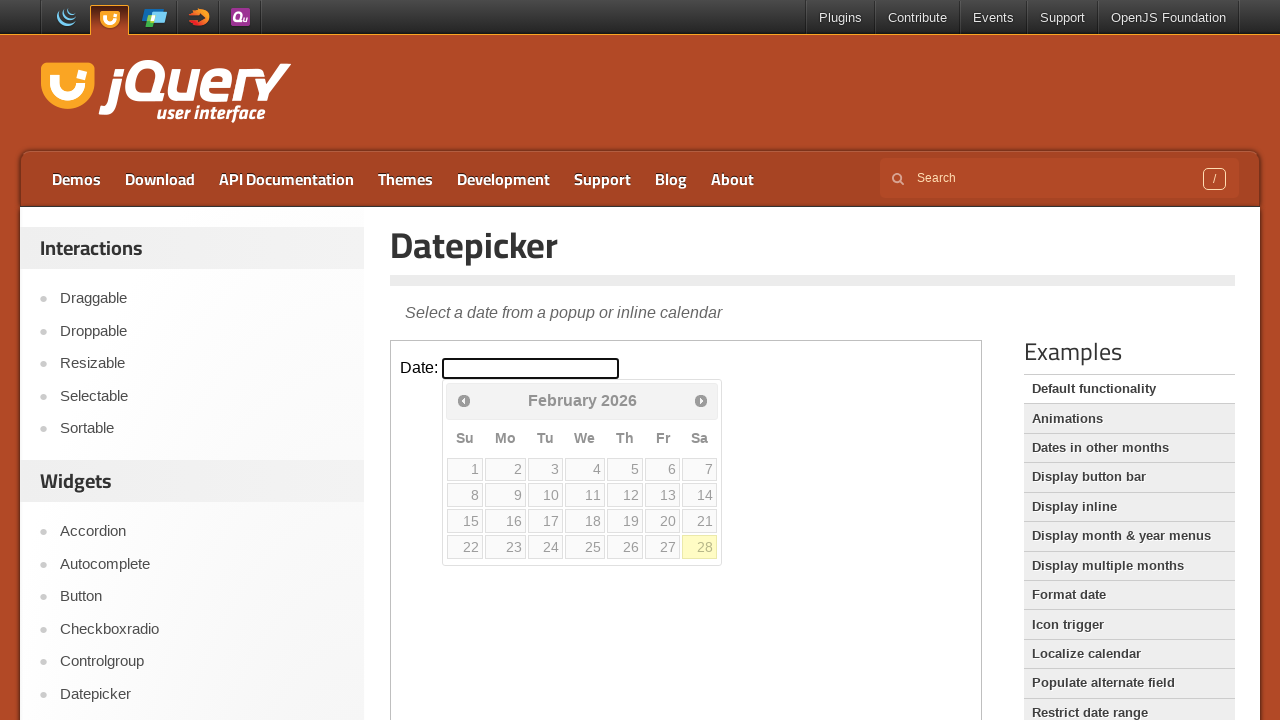

Clicked the Next button to navigate to the next month at (701, 400) on iframe.demo-frame >> nth=0 >> internal:control=enter-frame >> span:has-text('Nex
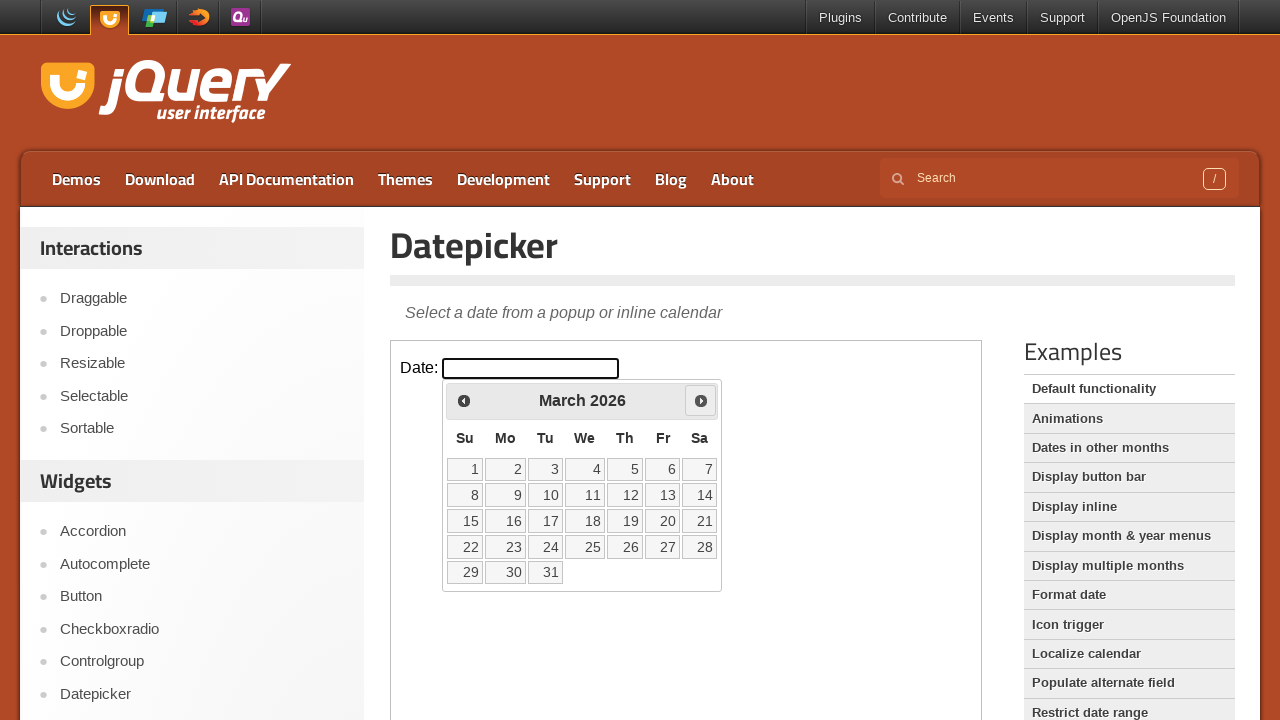

Calendar table became visible
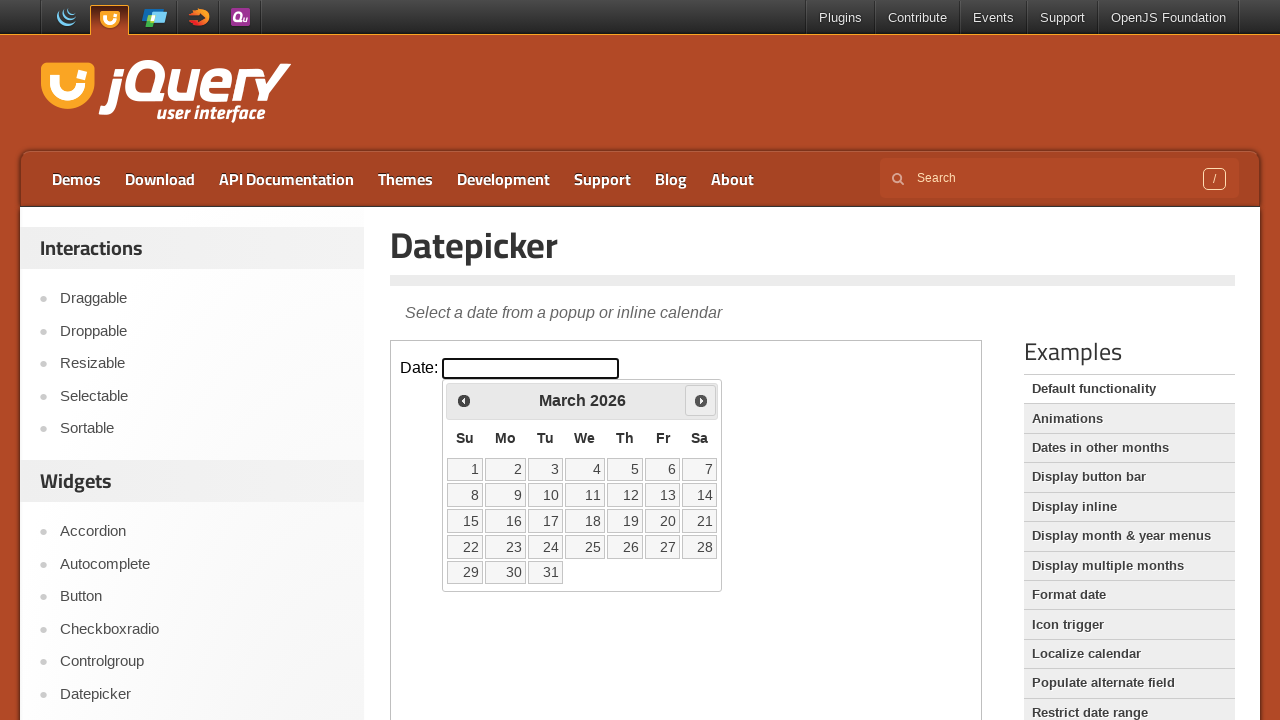

Clicked on the 15th date in the calendar at (465, 521) on iframe.demo-frame >> nth=0 >> internal:control=enter-frame >> #ui-datepicker-div
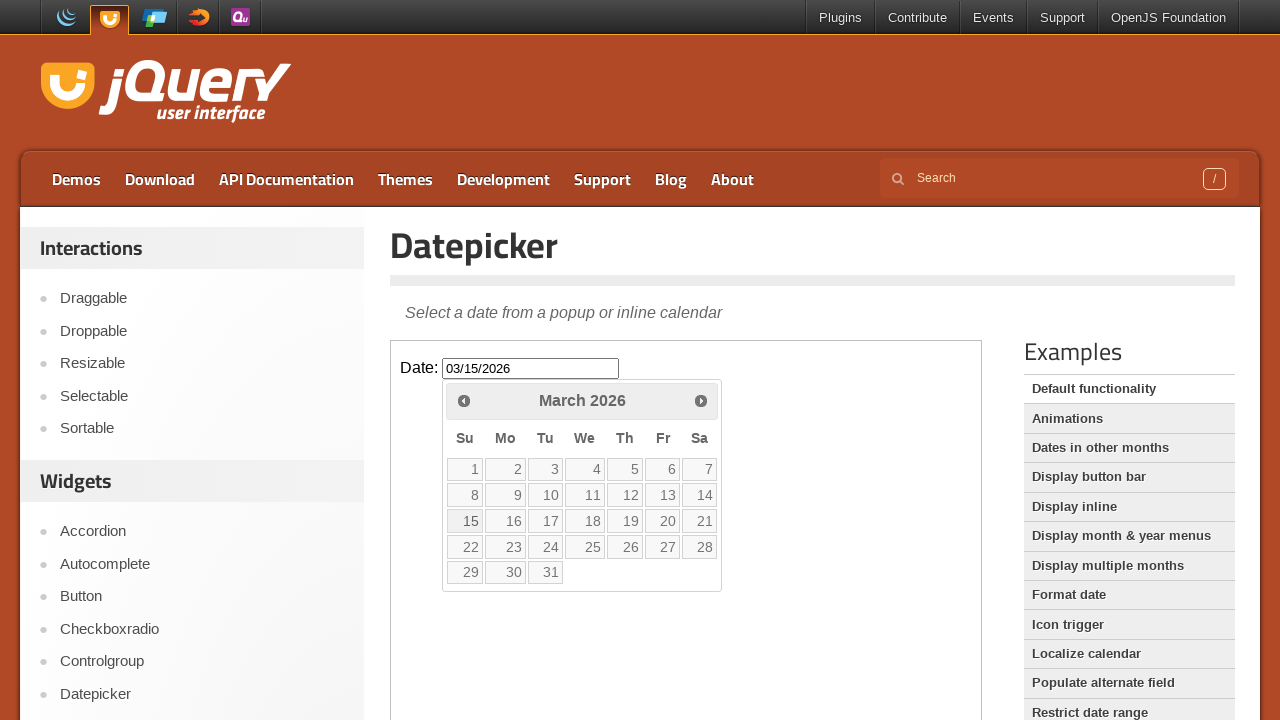

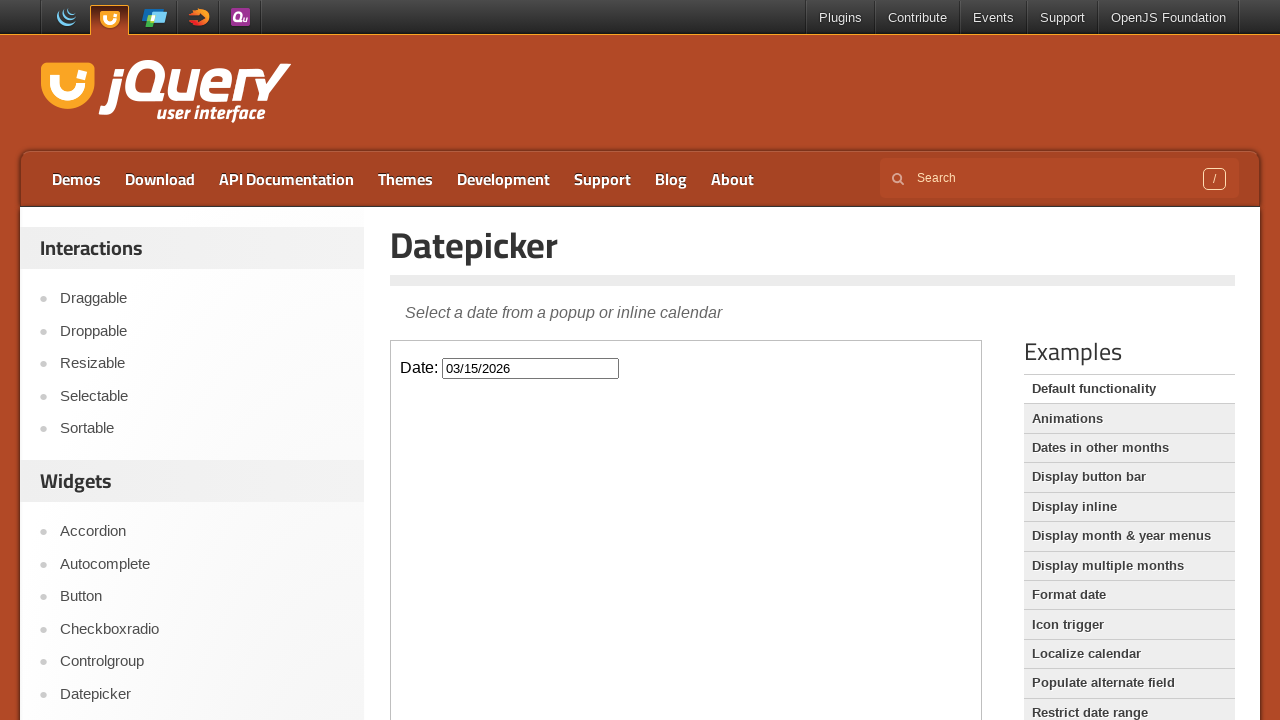